Solves a math problem on the page by calculating a logarithmic expression, filling in the answer, selecting checkboxes and radio buttons, and submitting the form

Starting URL: https://suninjuly.github.io/math.html

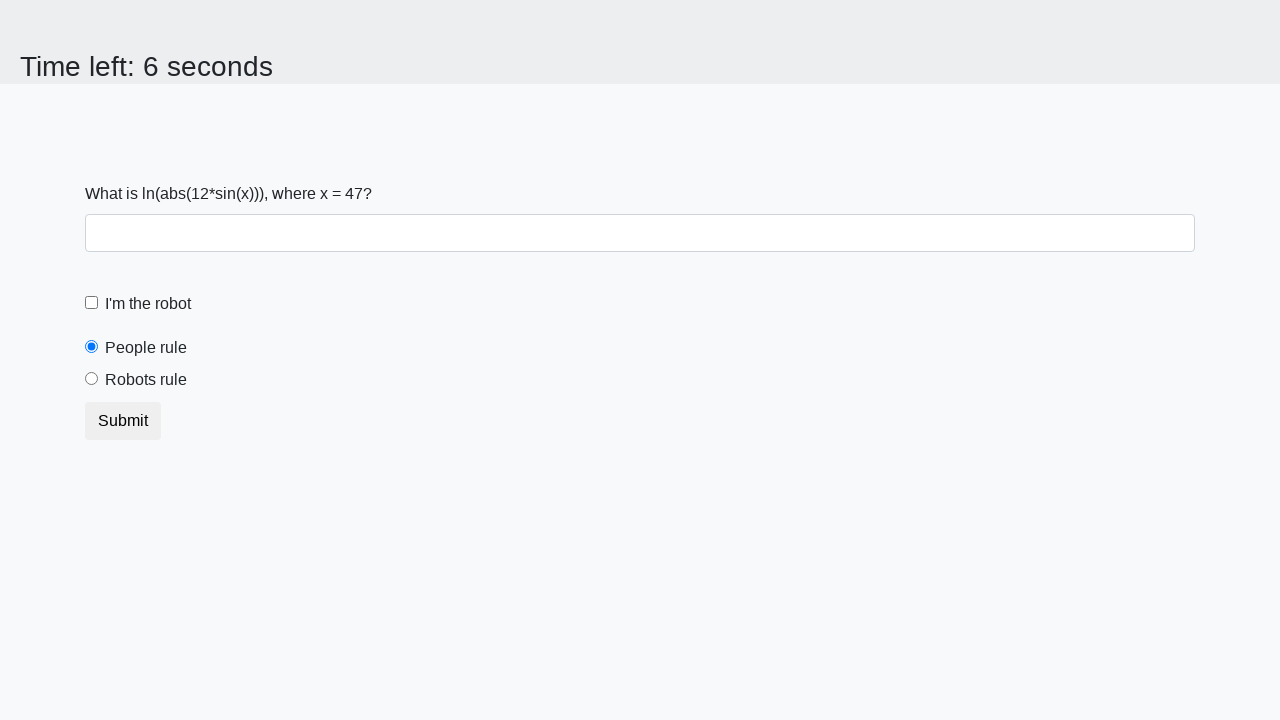

Retrieved x value from #input_value element
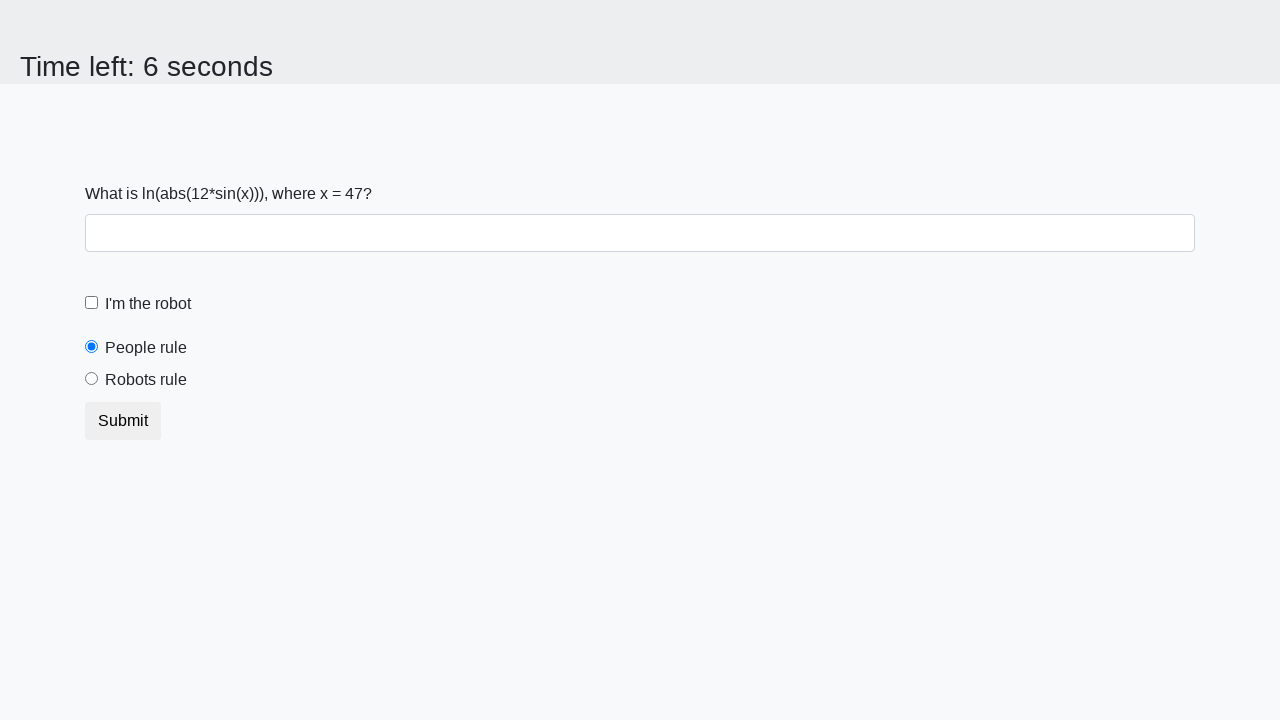

Calculated logarithmic answer: 0.39398443866540417
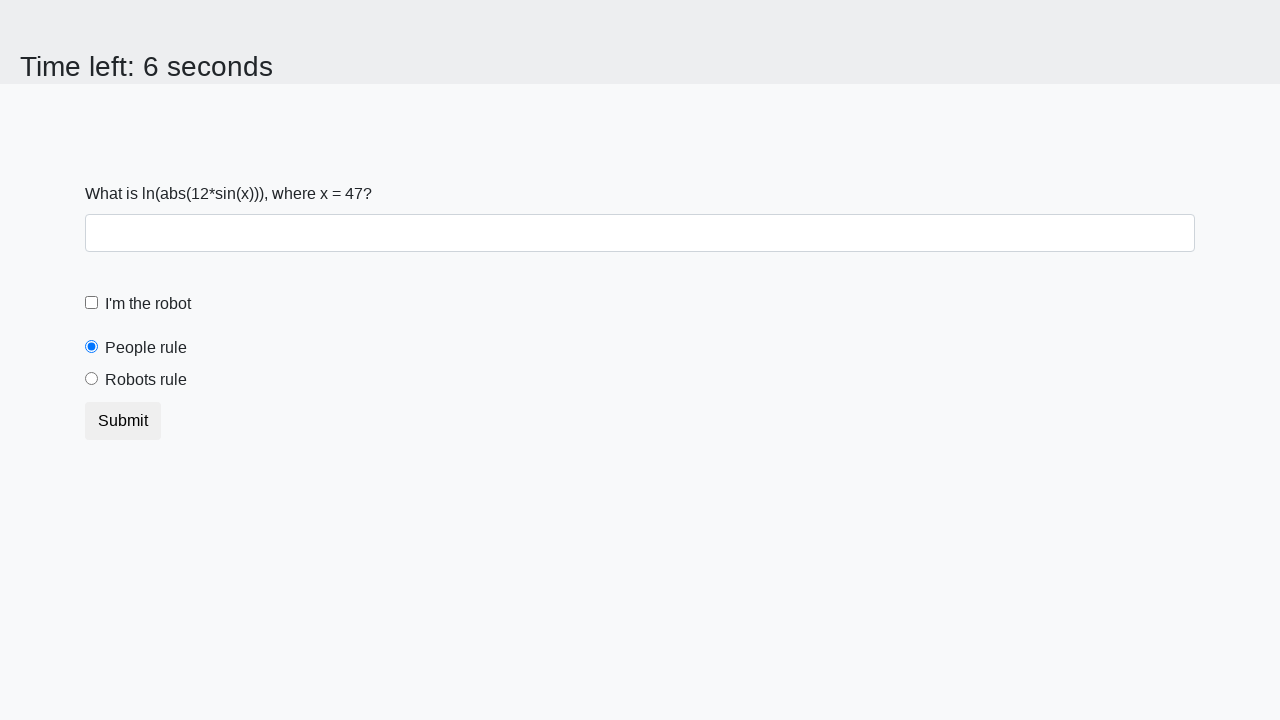

Filled answer field with calculated value: 0.39398443866540417 on #answer
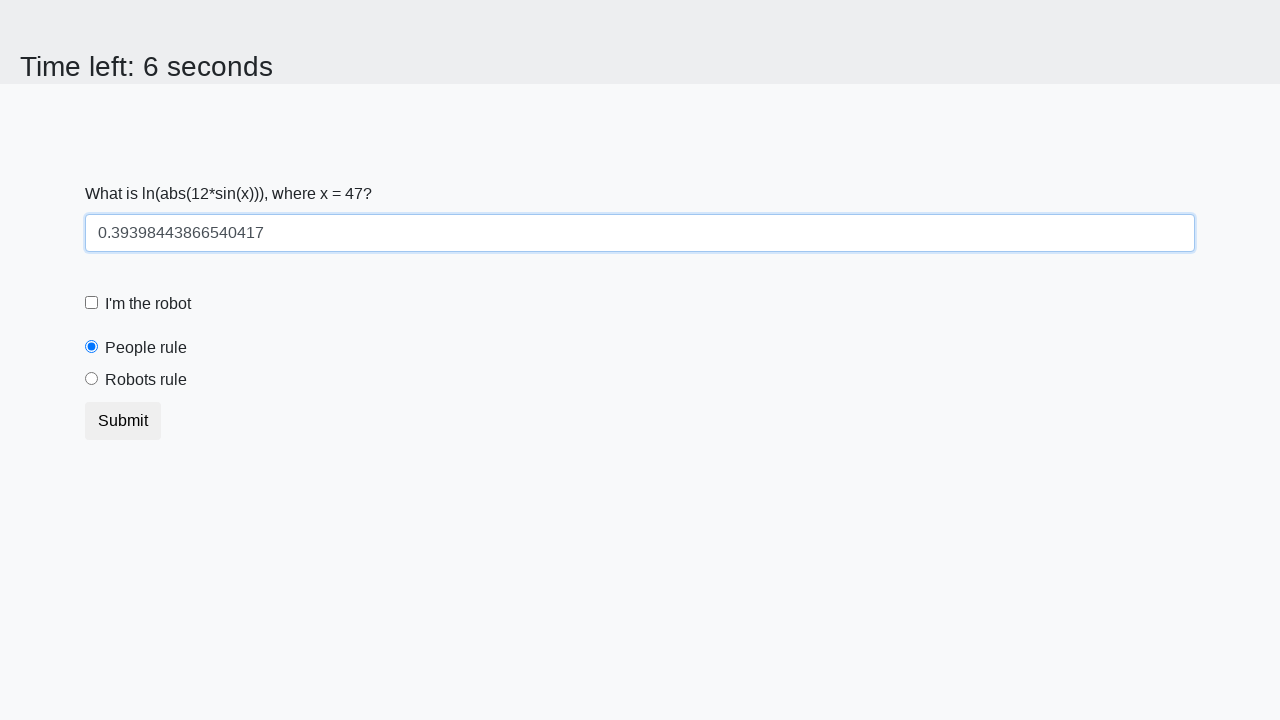

Clicked robot checkbox at (92, 303) on [id='robotCheckbox']
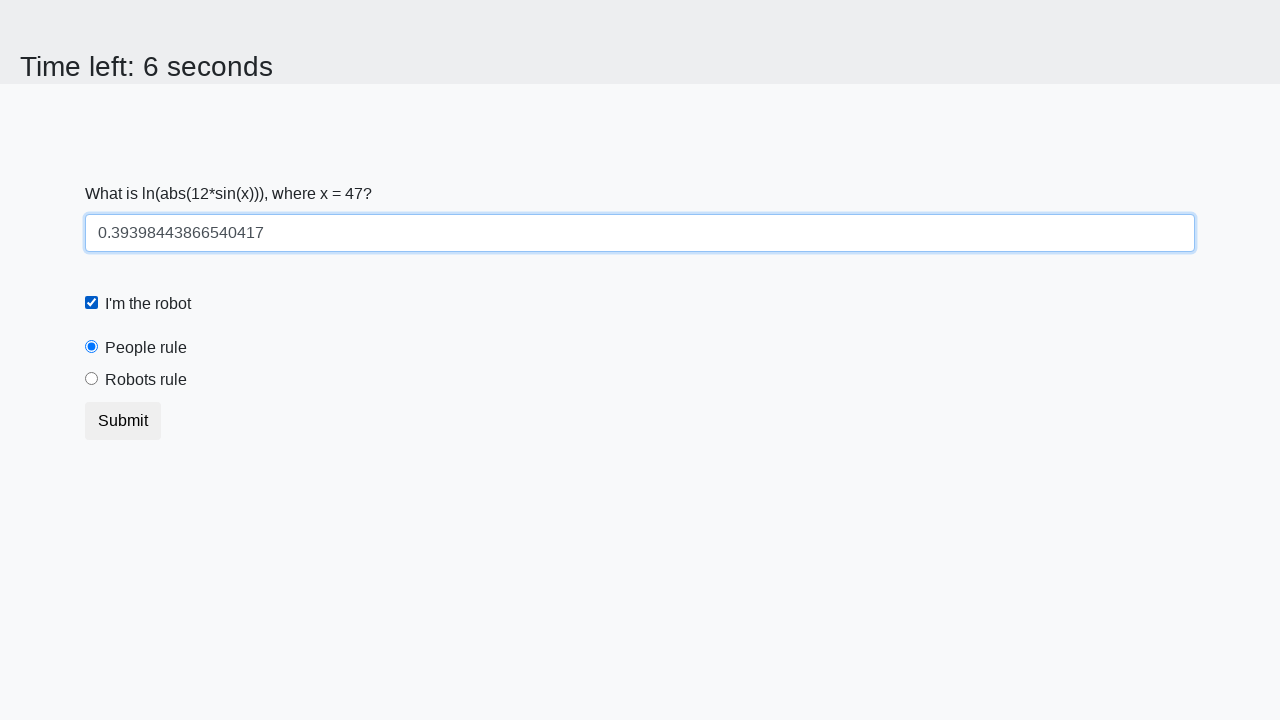

Clicked robots rule radio button at (92, 379) on [id='robotsRule']
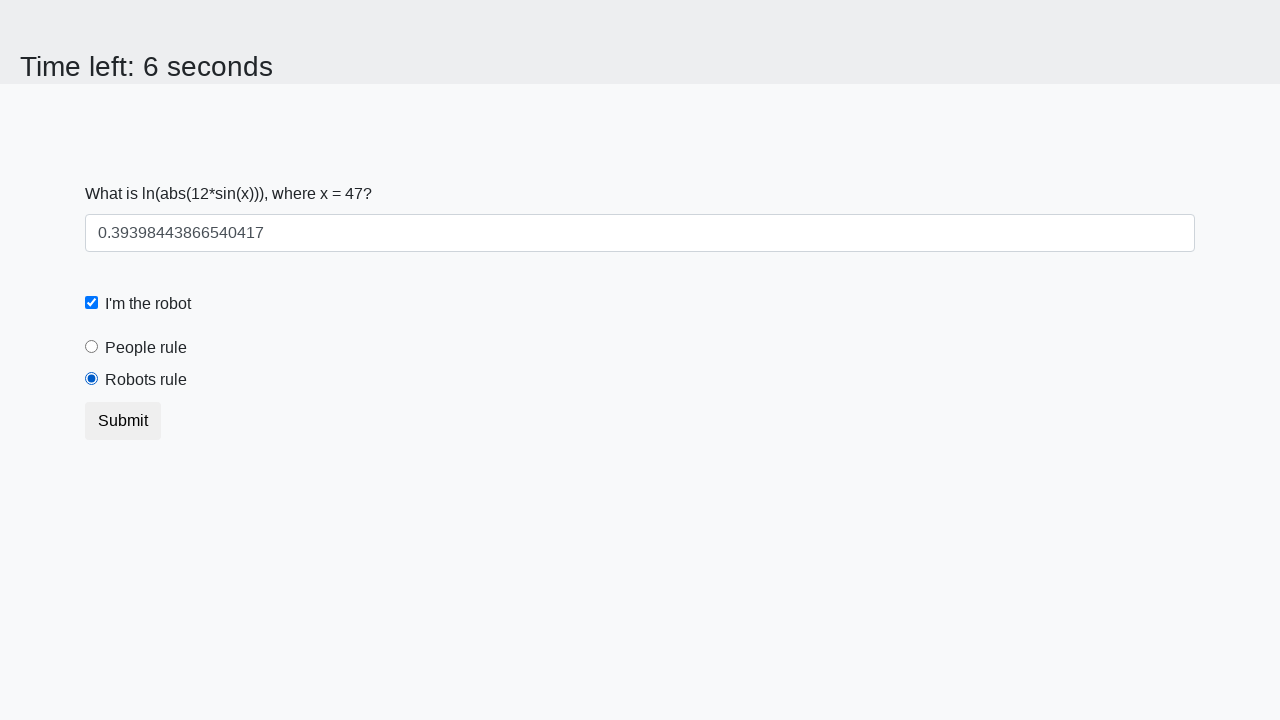

Clicked submit button at (123, 421) on button.btn
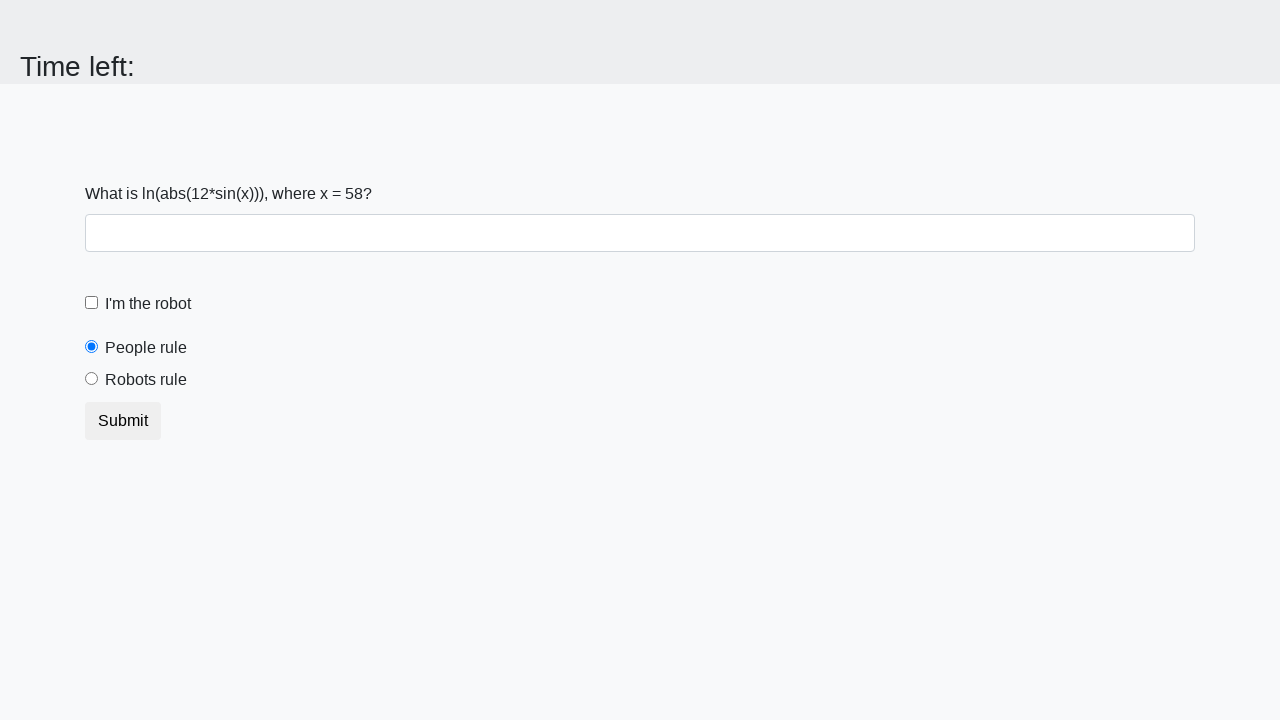

Set up dialog handler to accept alerts
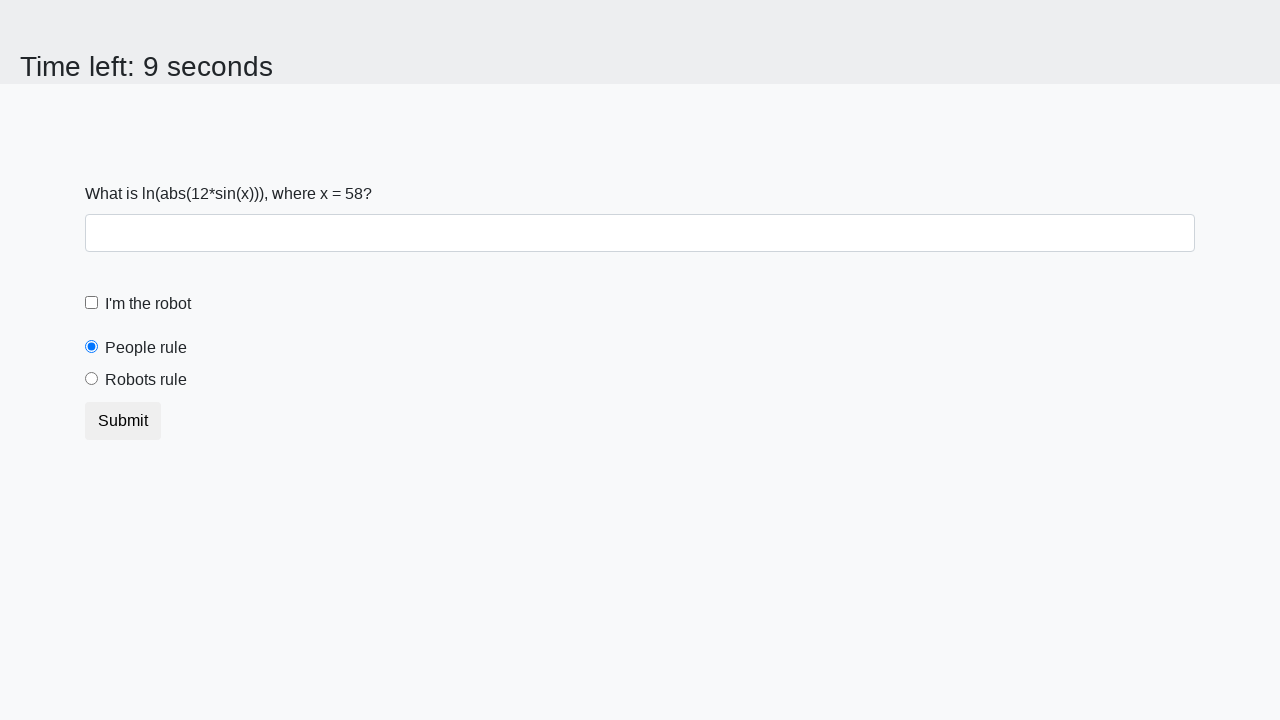

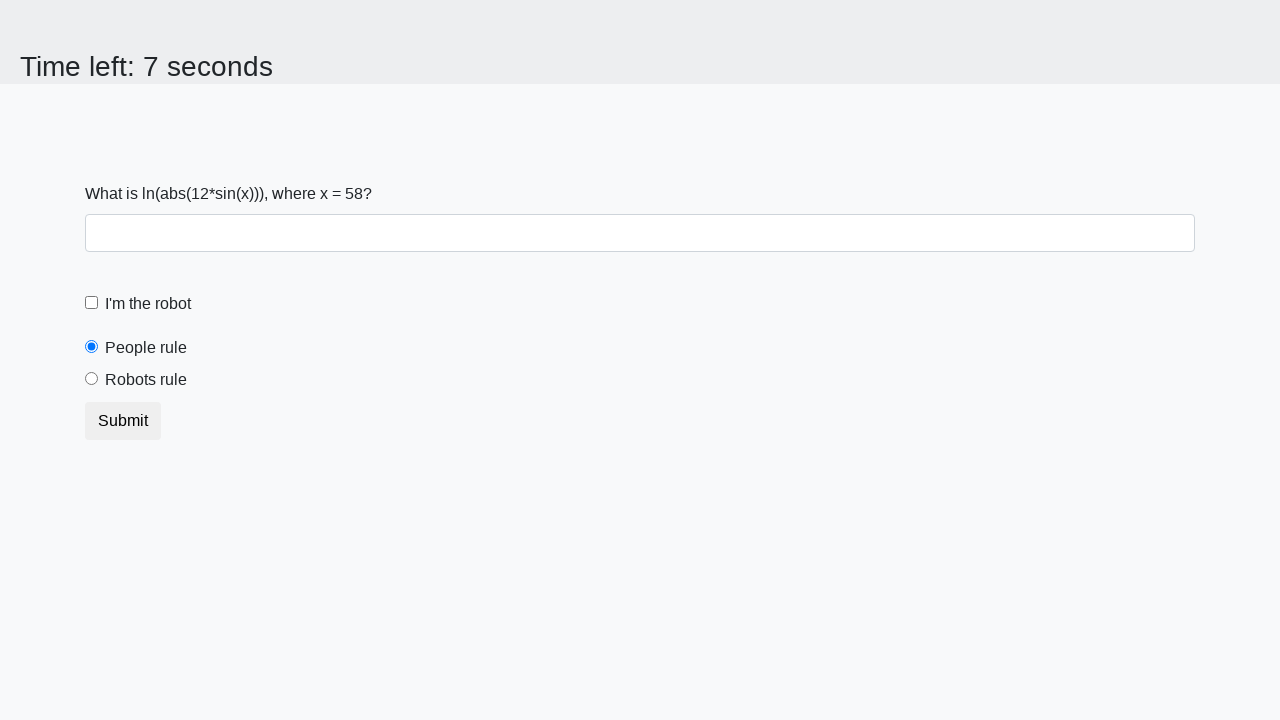